Tests the "View More" button functionality on a movie recommendations website by clicking it multiple times to load additional movie posters and verifying that content loads properly.

Starting URL: https://wheelerrecommends.com/

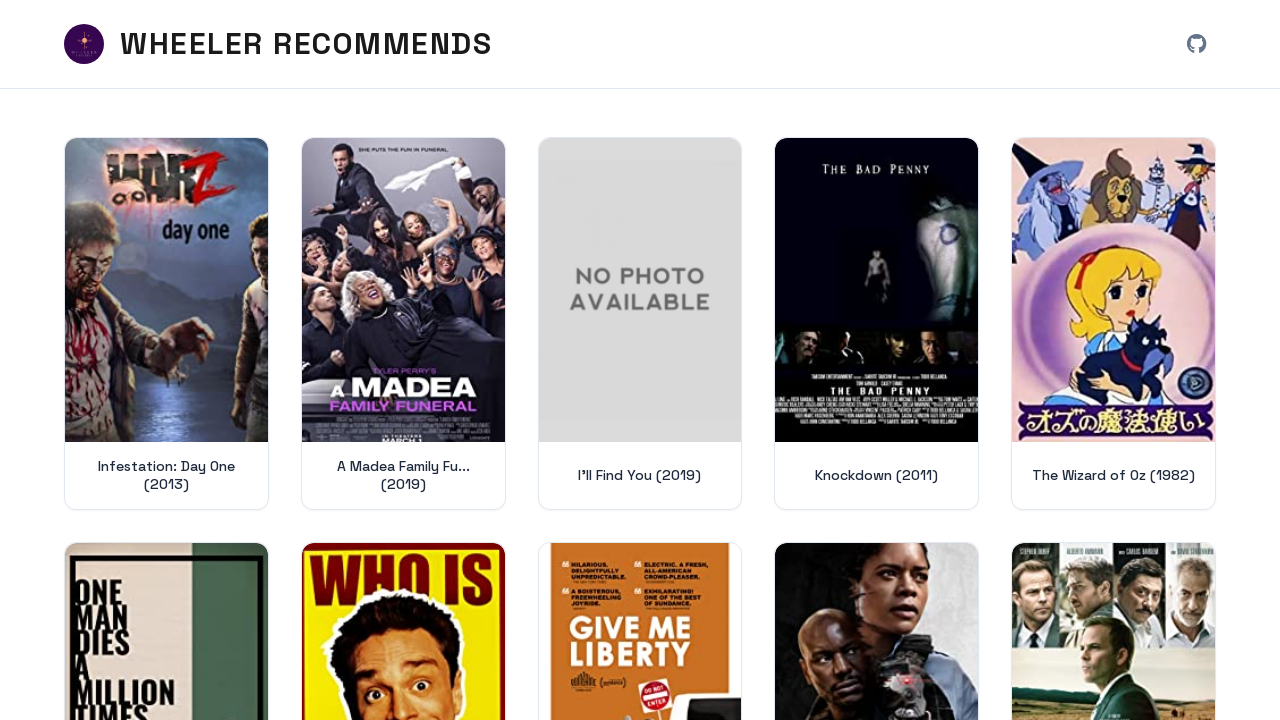

Movie posters loaded in the content container
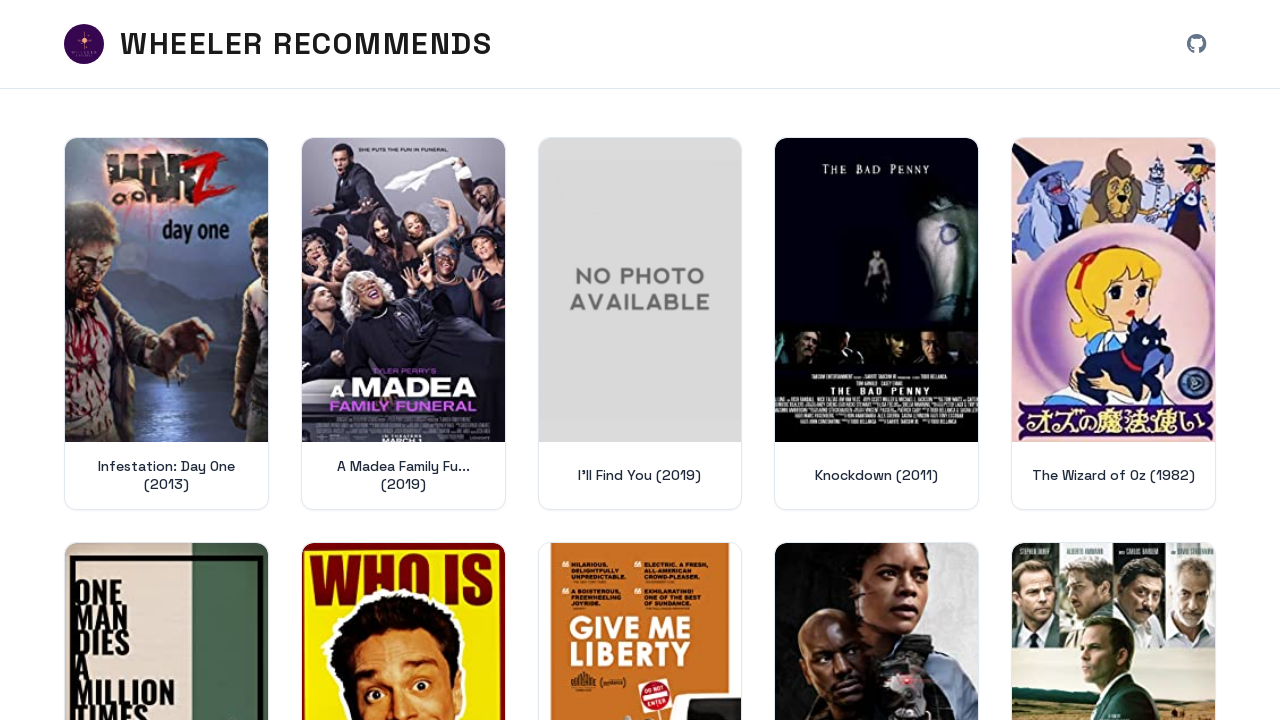

Clicked 'View More' button to load additional movie posters at (640, 580) on .content-container .more-container button
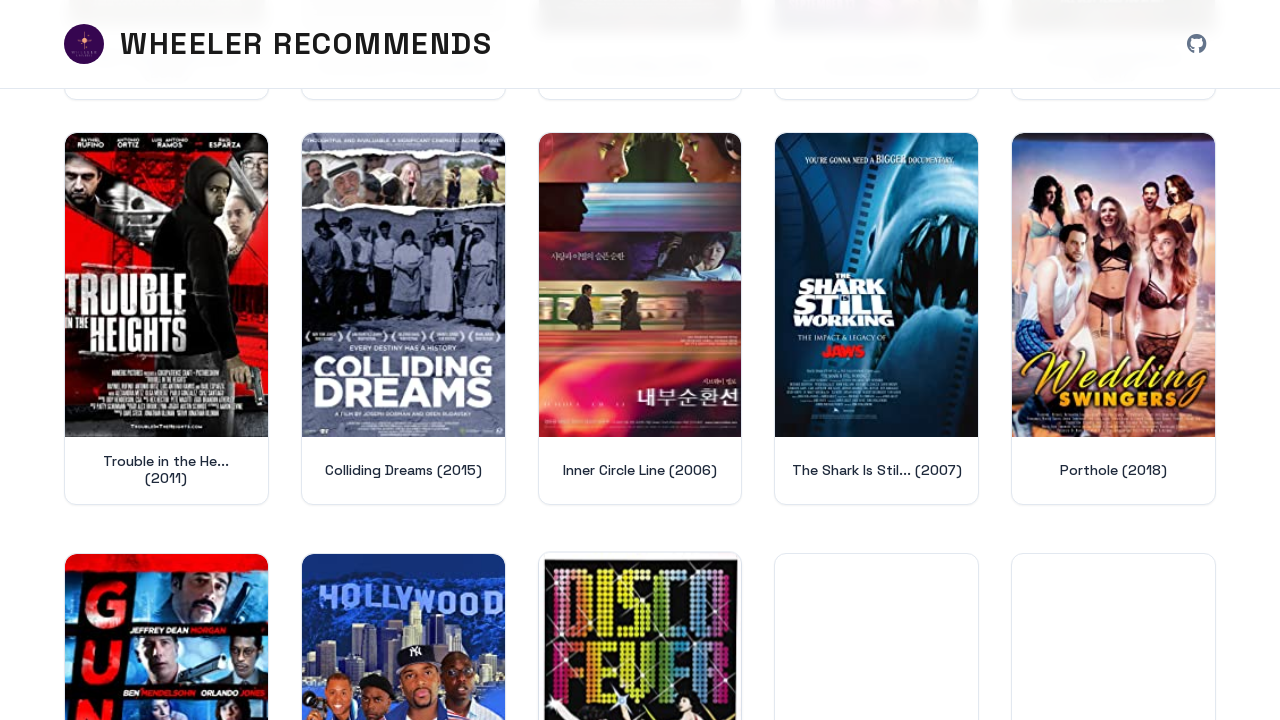

Waited 1 second for content to load after first 'View More' click
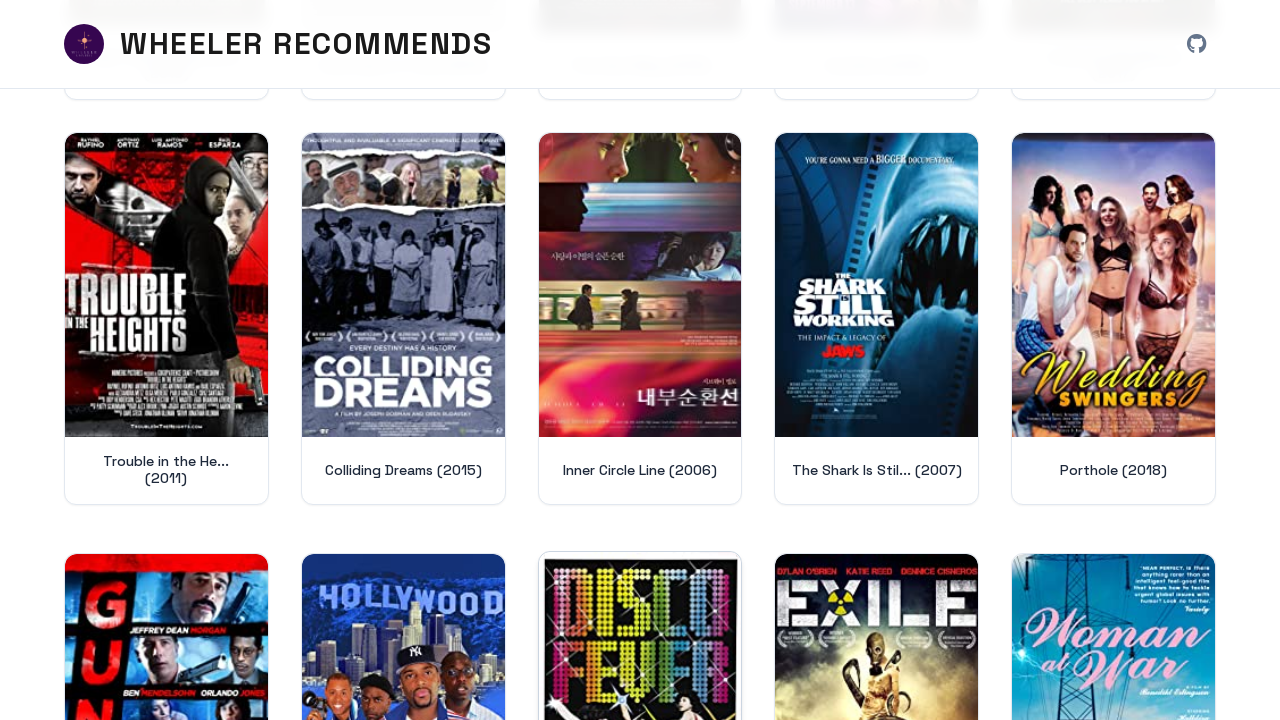

Clicked 'View More' button a second time for more movie posters at (640, 581) on .content-container .more-container button
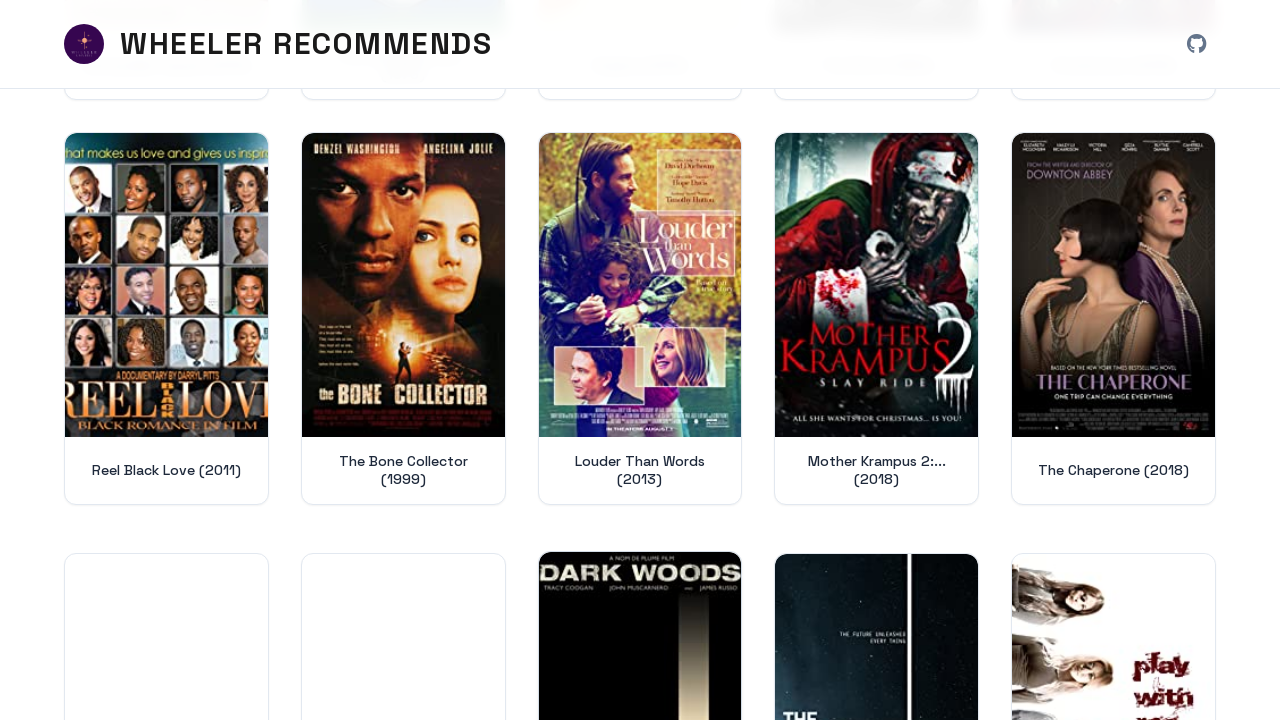

Waited 1 second for content to load after second 'View More' click
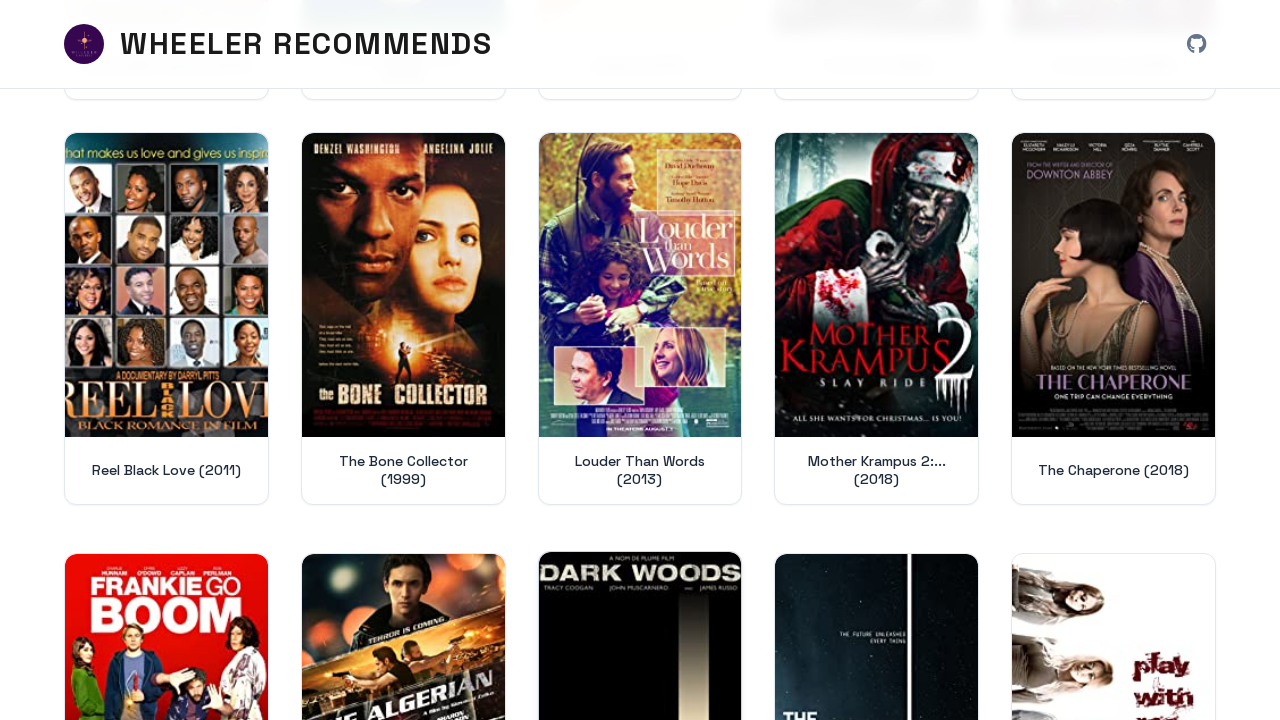

Verified that movie posters are visible and not hidden
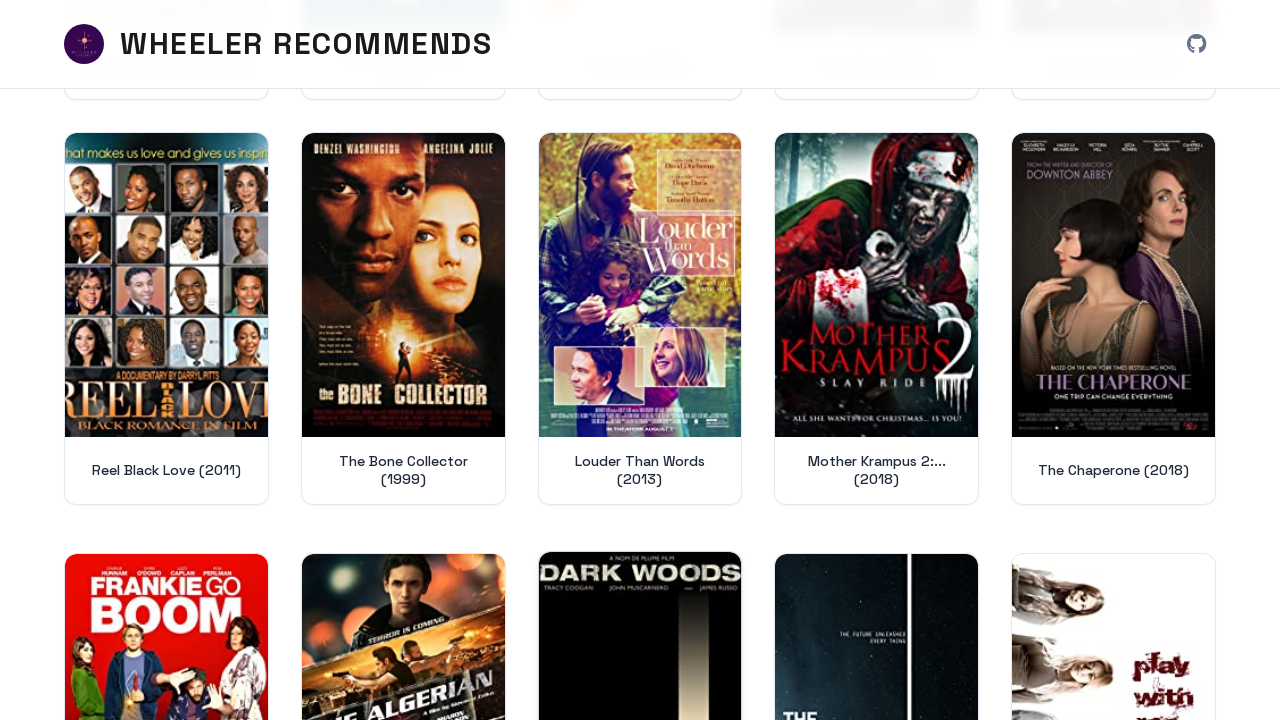

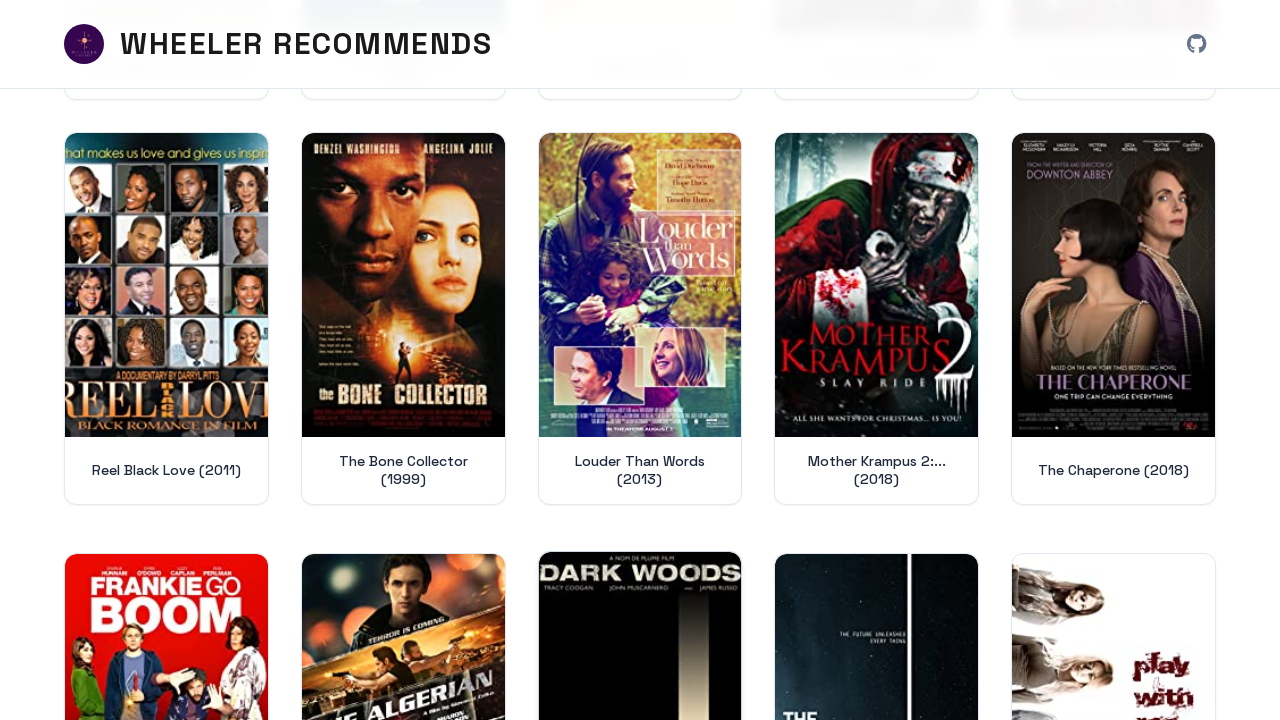